Tests dropdown menu functionality by selecting "Austria" from the country dropdown.

Starting URL: https://qa-practice.netlify.app/dropdowns

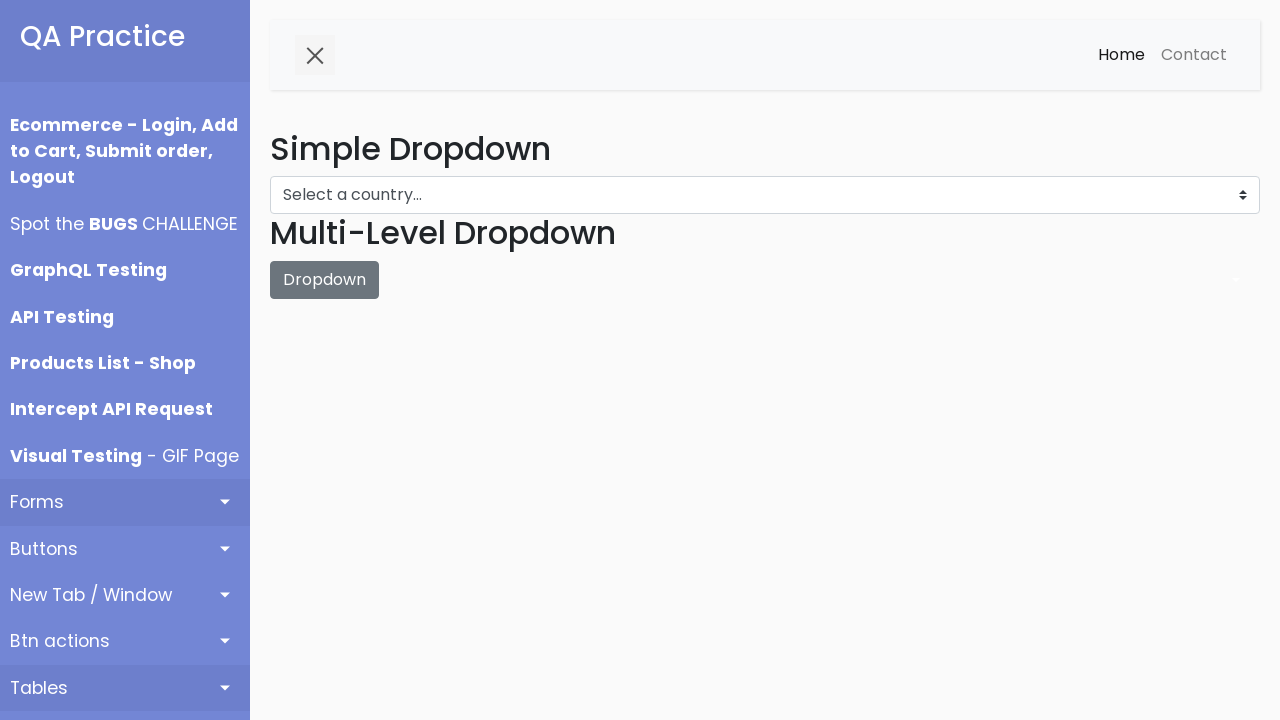

Navigated to dropdown menu test page
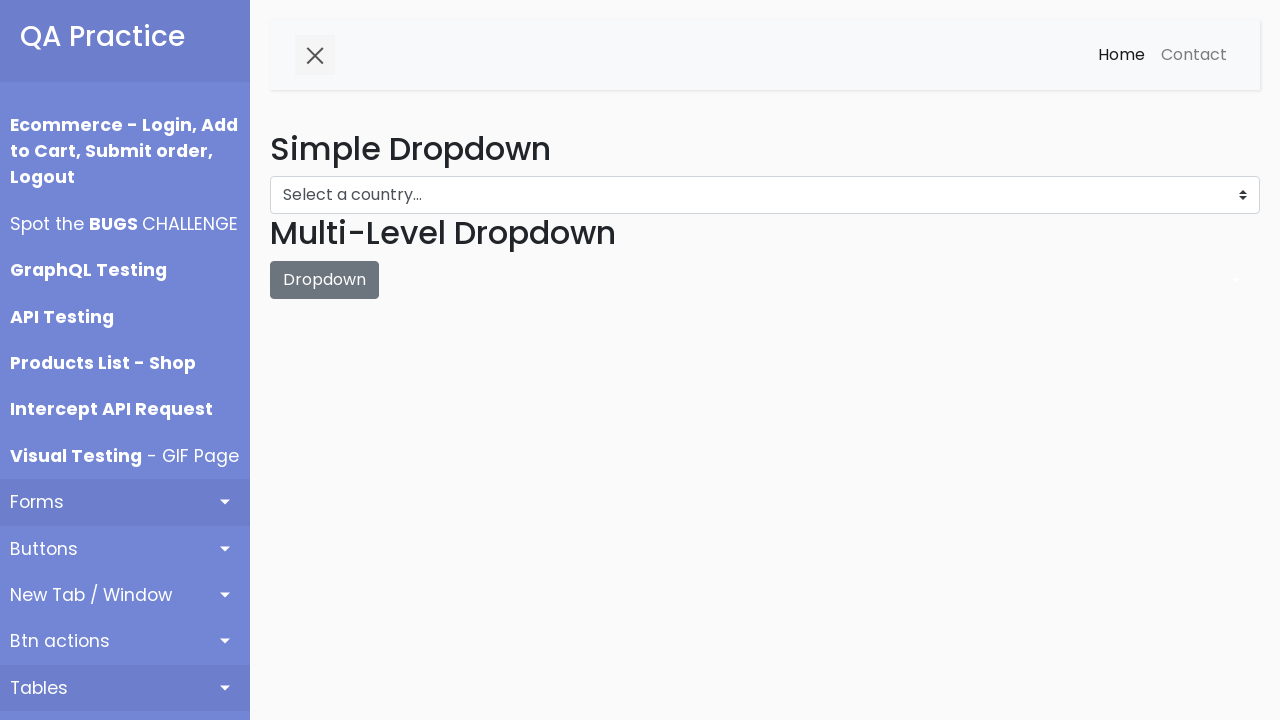

Selected 'Austria' from the country dropdown menu on #dropdown-menu
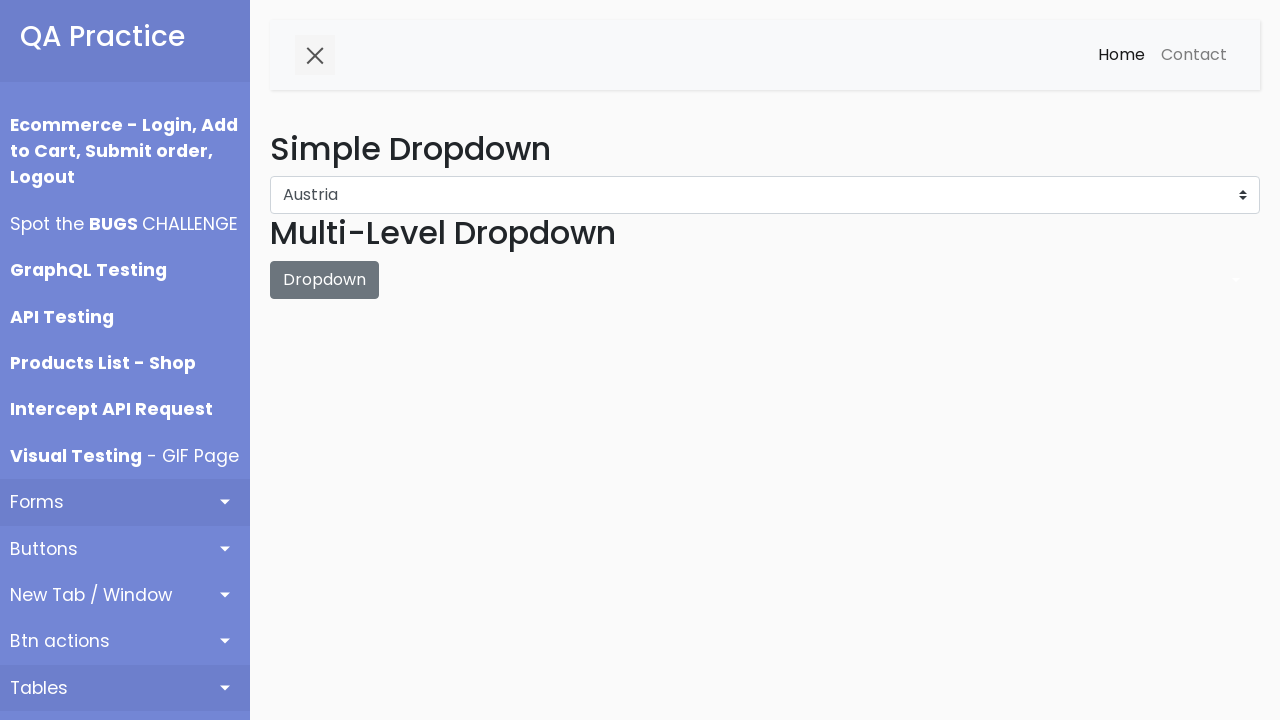

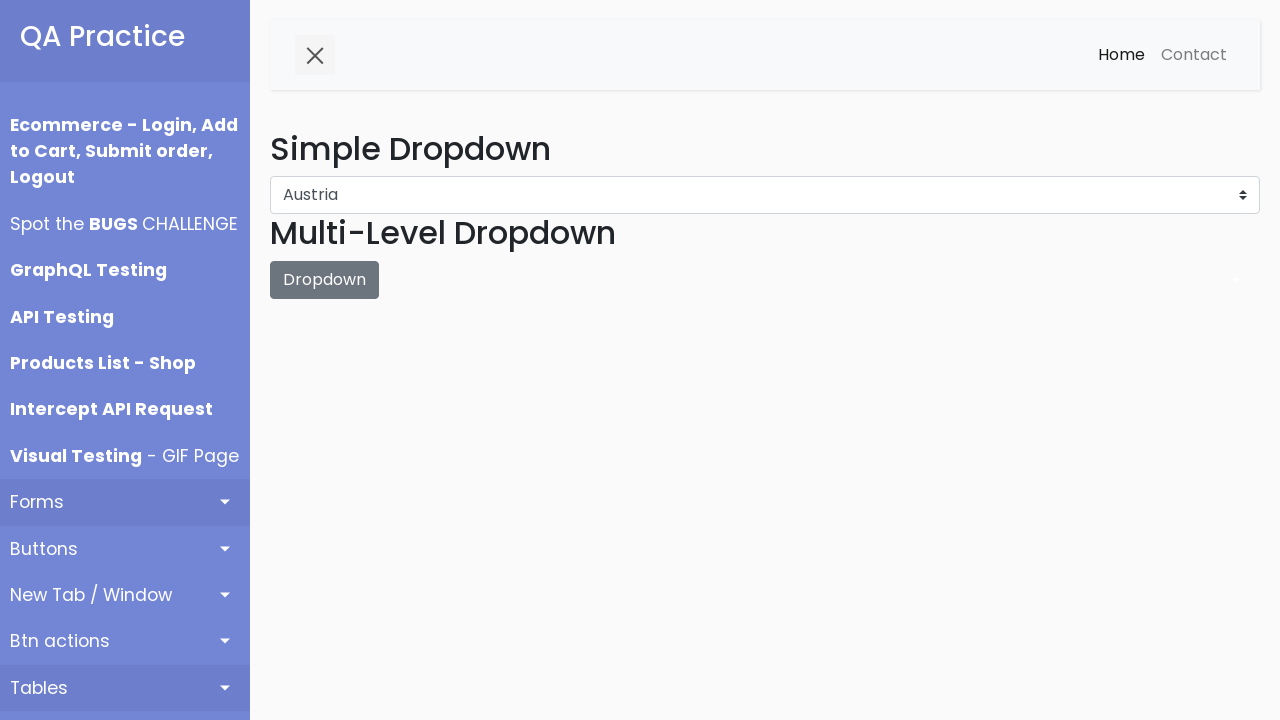